Visits the Laravel website and verifies the page title is "Laravel"

Starting URL: https://laravel.com

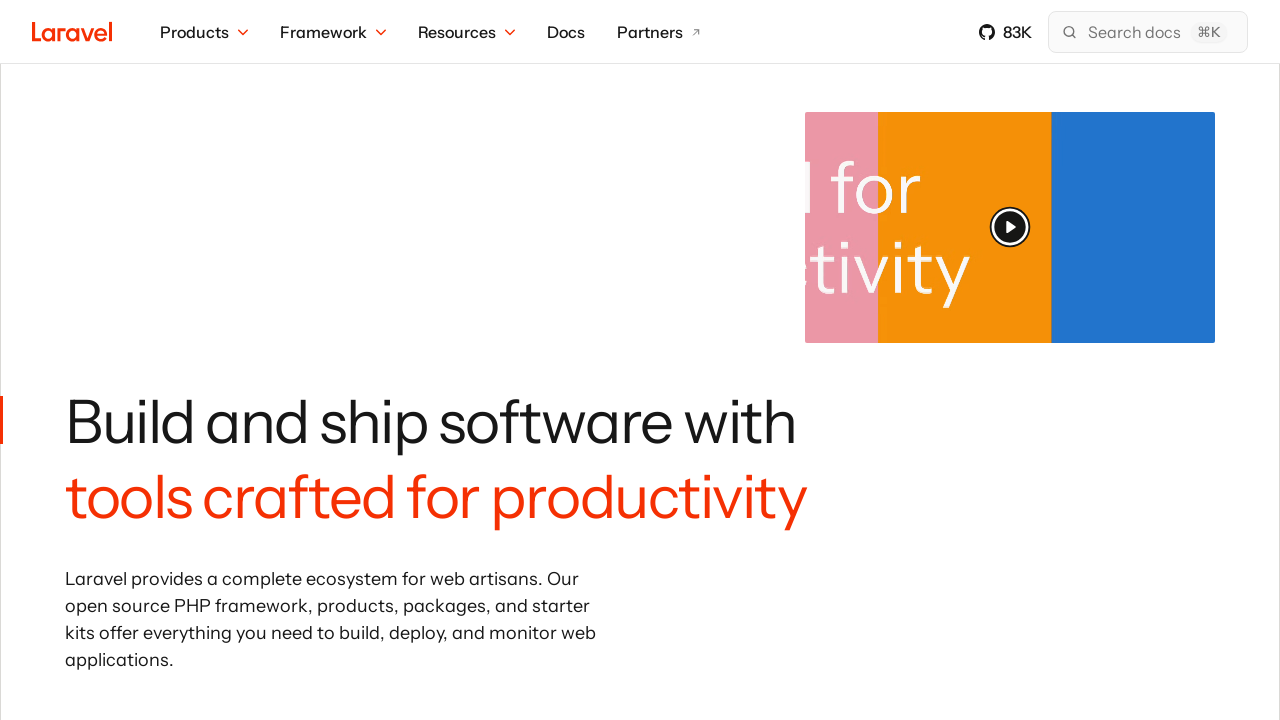

Navigated to Laravel website at https://laravel.com
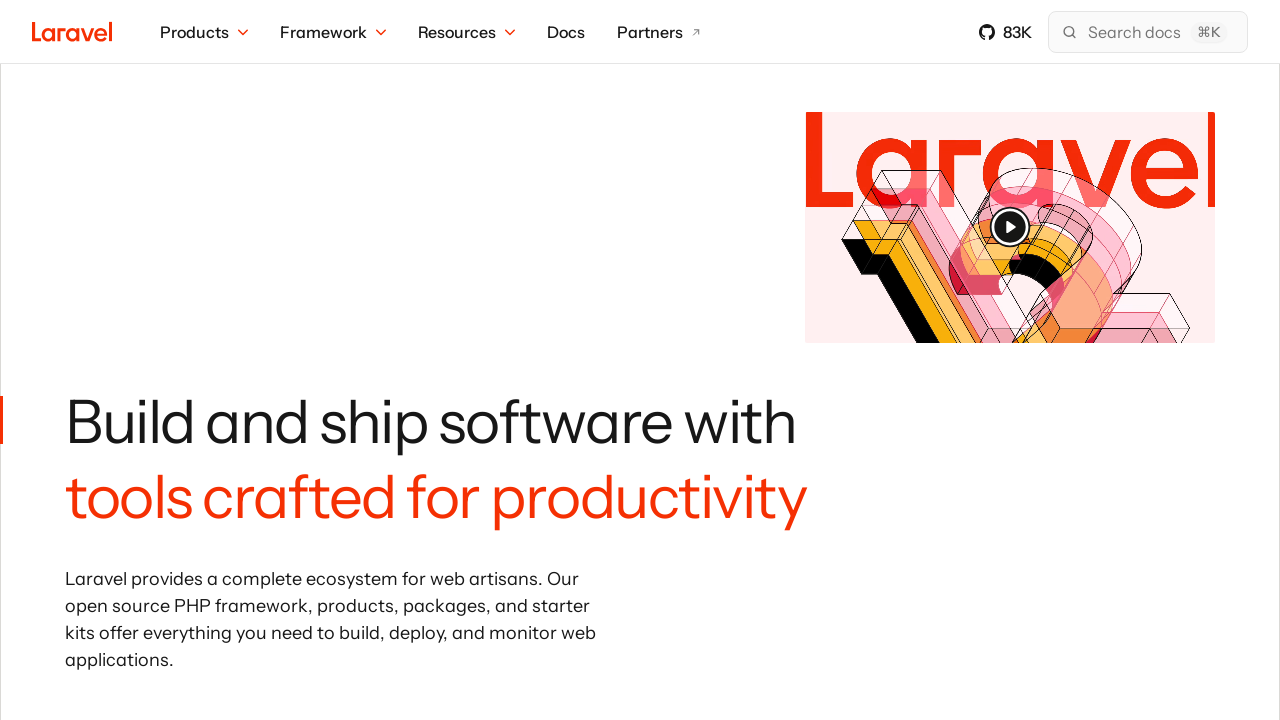

Waited for page to reach domcontentloaded state
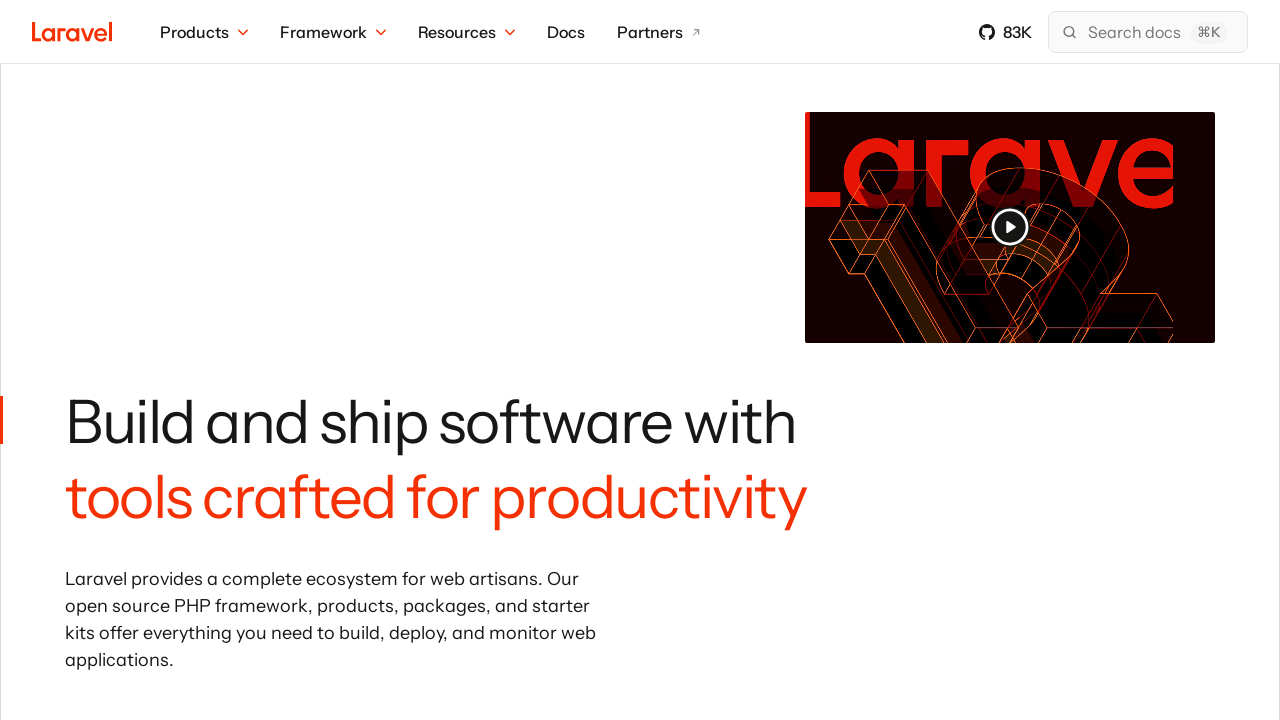

Verified page title contains 'Laravel' - actual title: 'Laravel - The PHP Framework For Web Artisans'
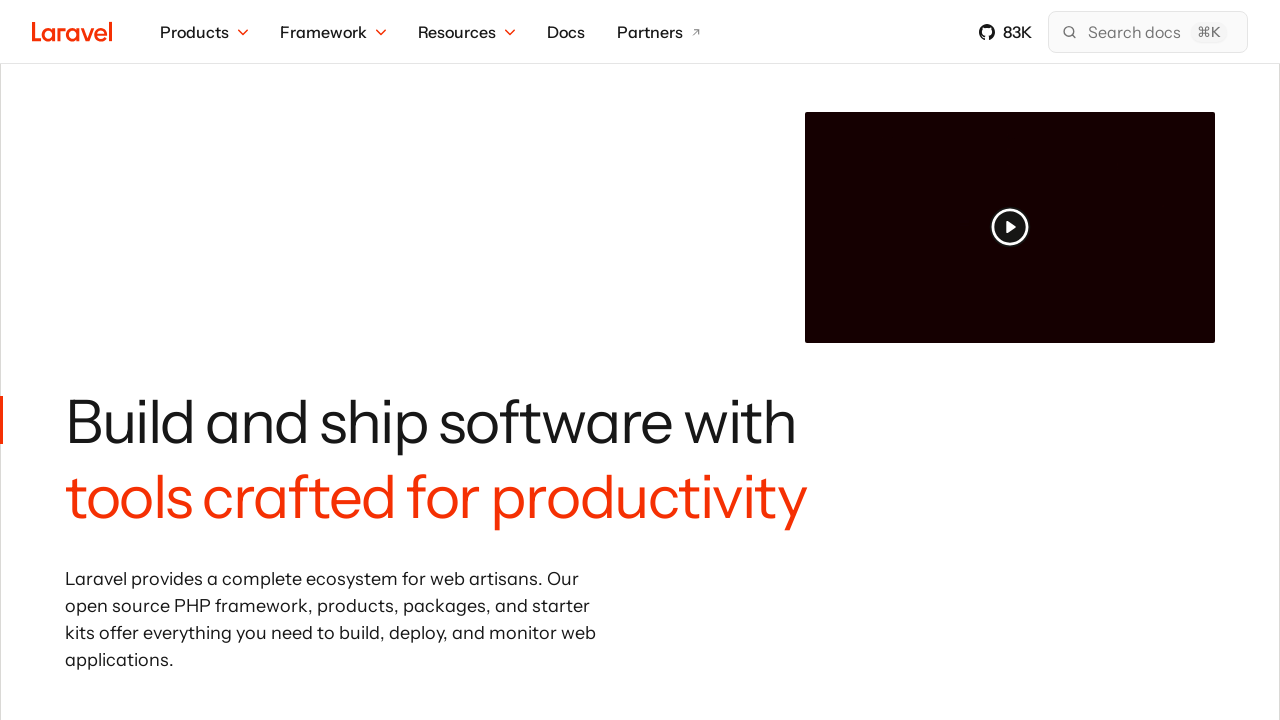

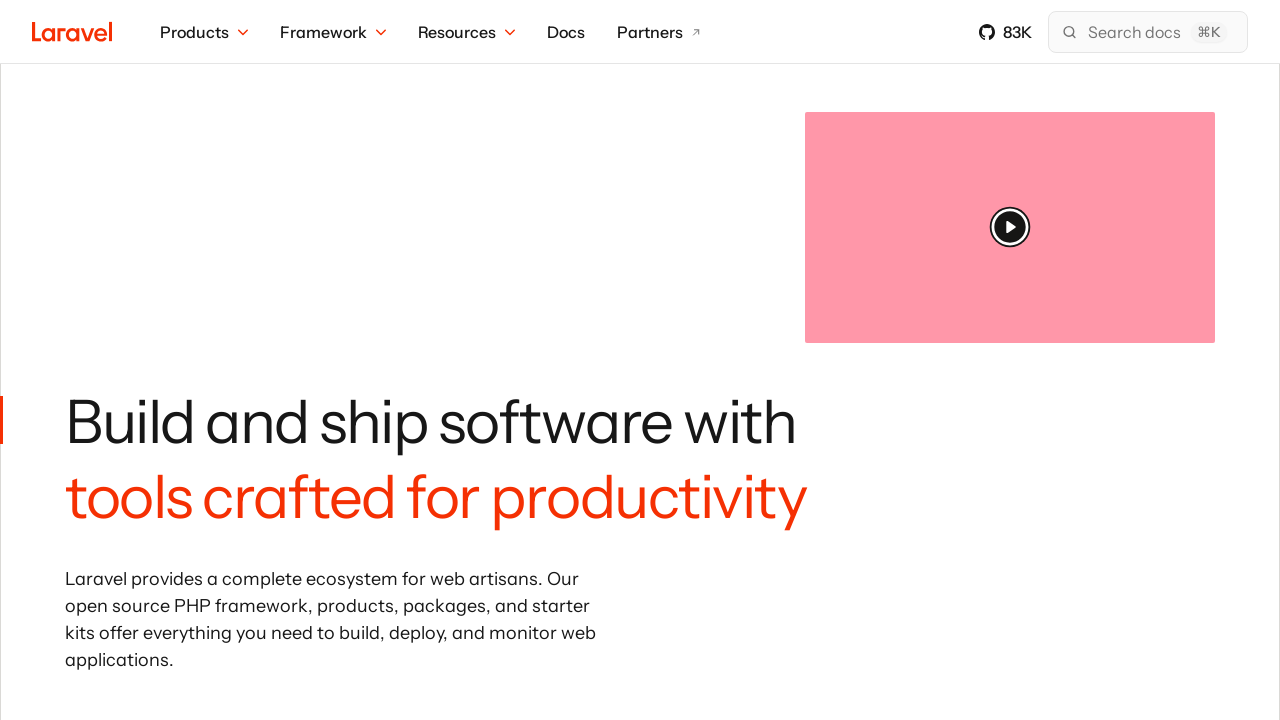